Tests dynamic checkbox controls by clicking the checkbox multiple times to verify selection state changes

Starting URL: https://training-support.net/webelements/dynamic-controls

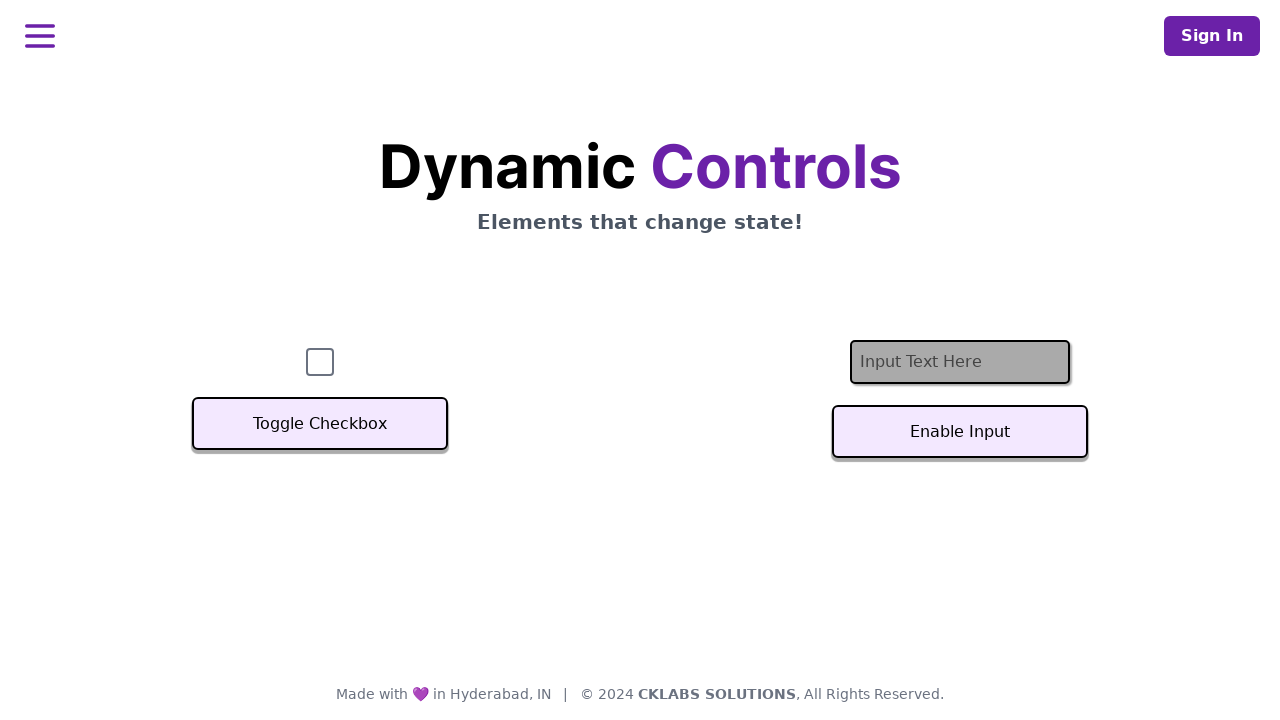

Waited for checkbox element to be available
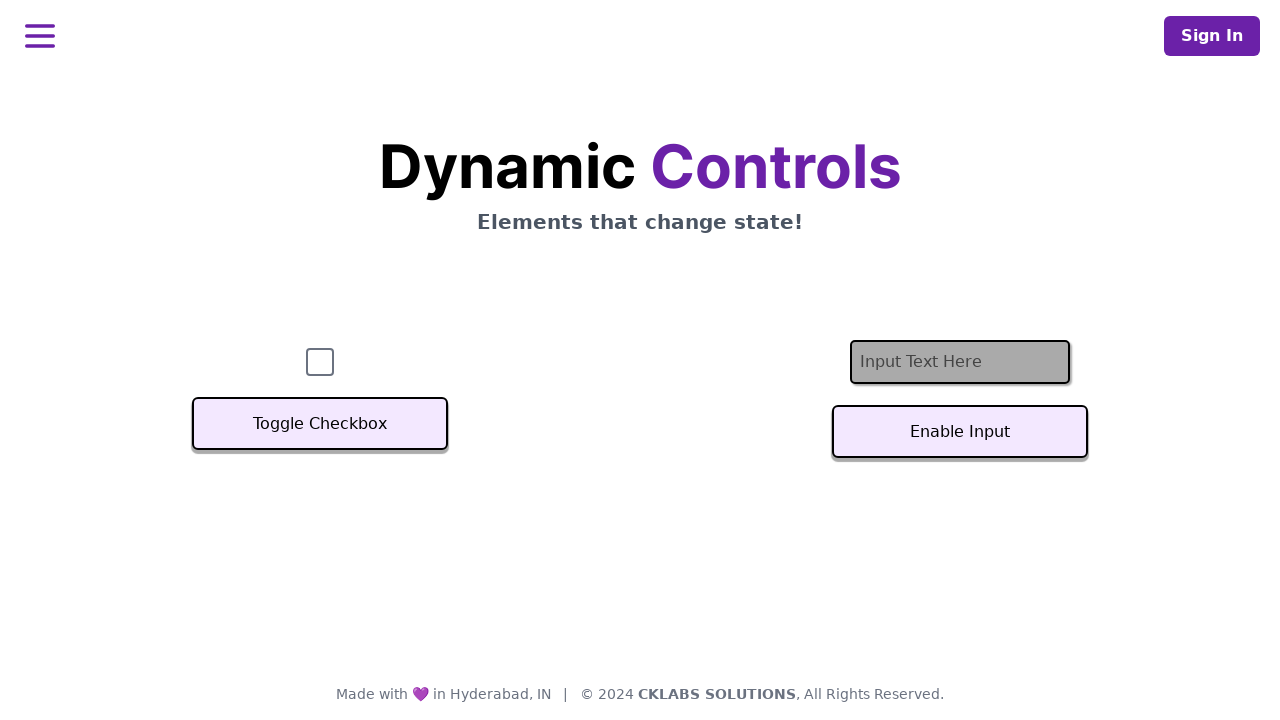

Located the checkbox element
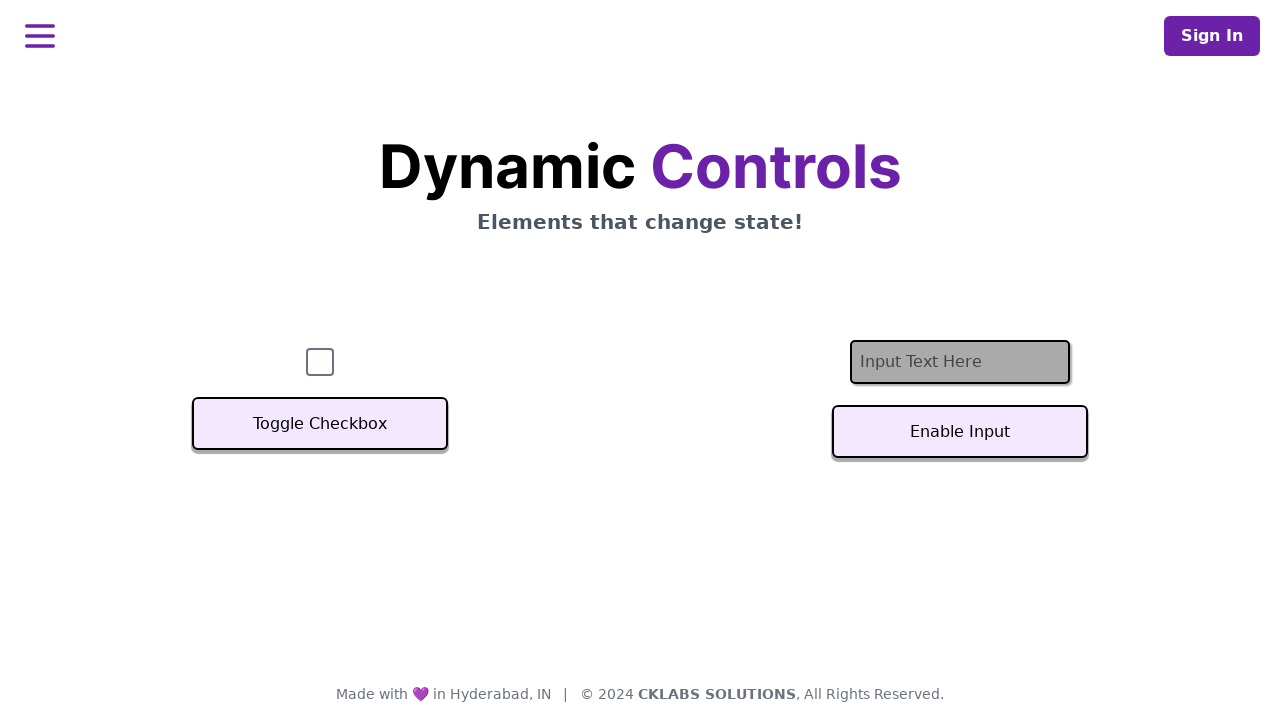

First click: checkbox selected at (320, 362) on input#checkbox
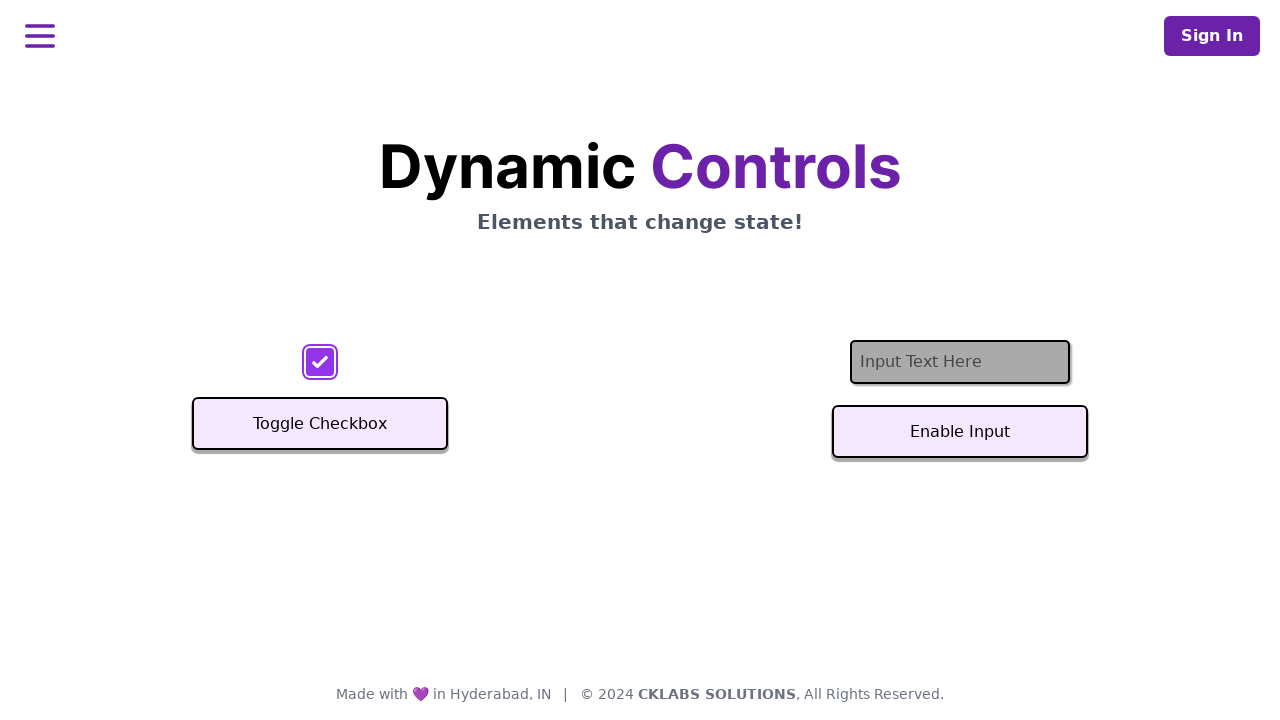

Second click: checkbox deselected to verify state change at (320, 362) on input#checkbox
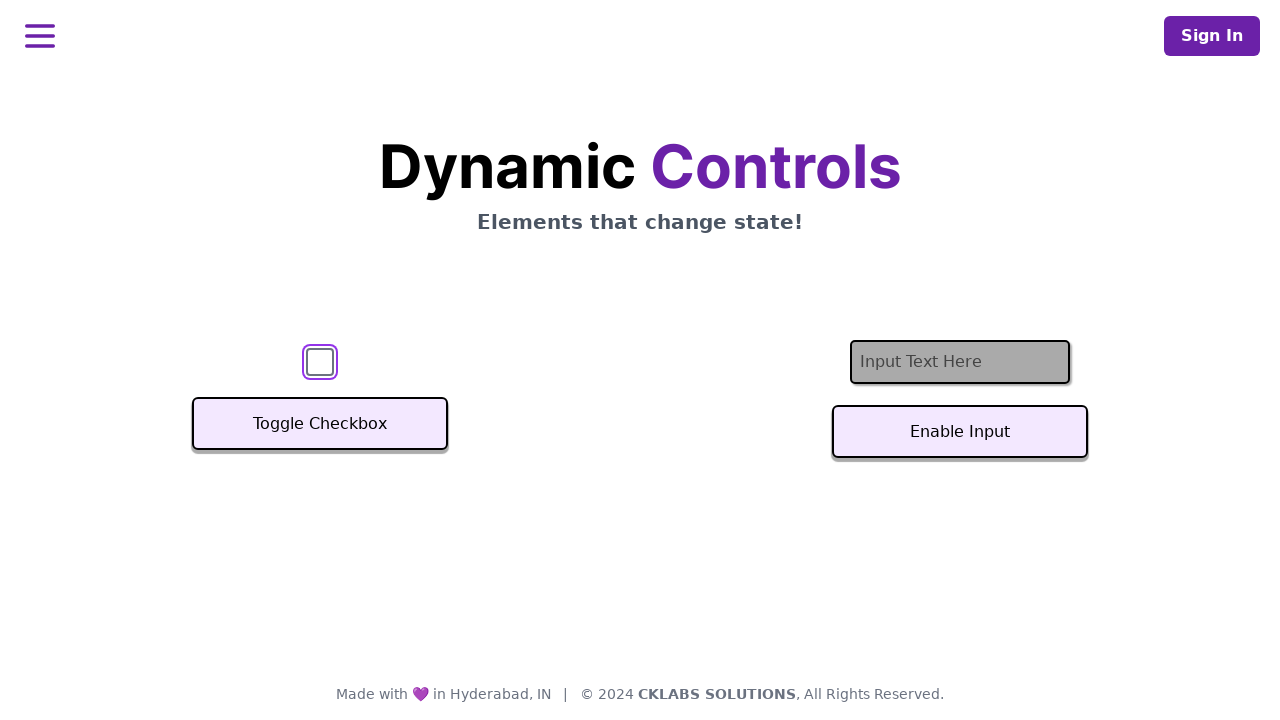

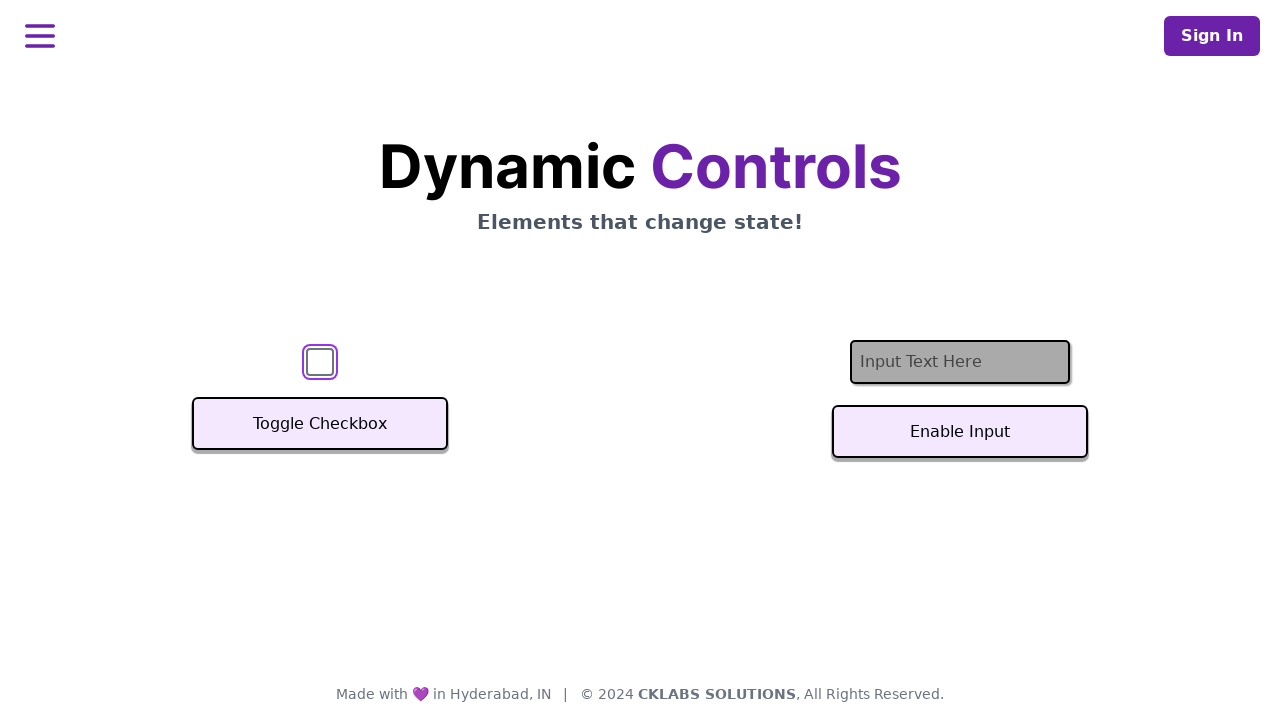